Tests passenger selection dropdown functionality by opening the passenger selector, incrementing the adult passenger count 4 times using the increment button, and then closing the dropdown.

Starting URL: https://rahulshettyacademy.com/dropdownsPractise/

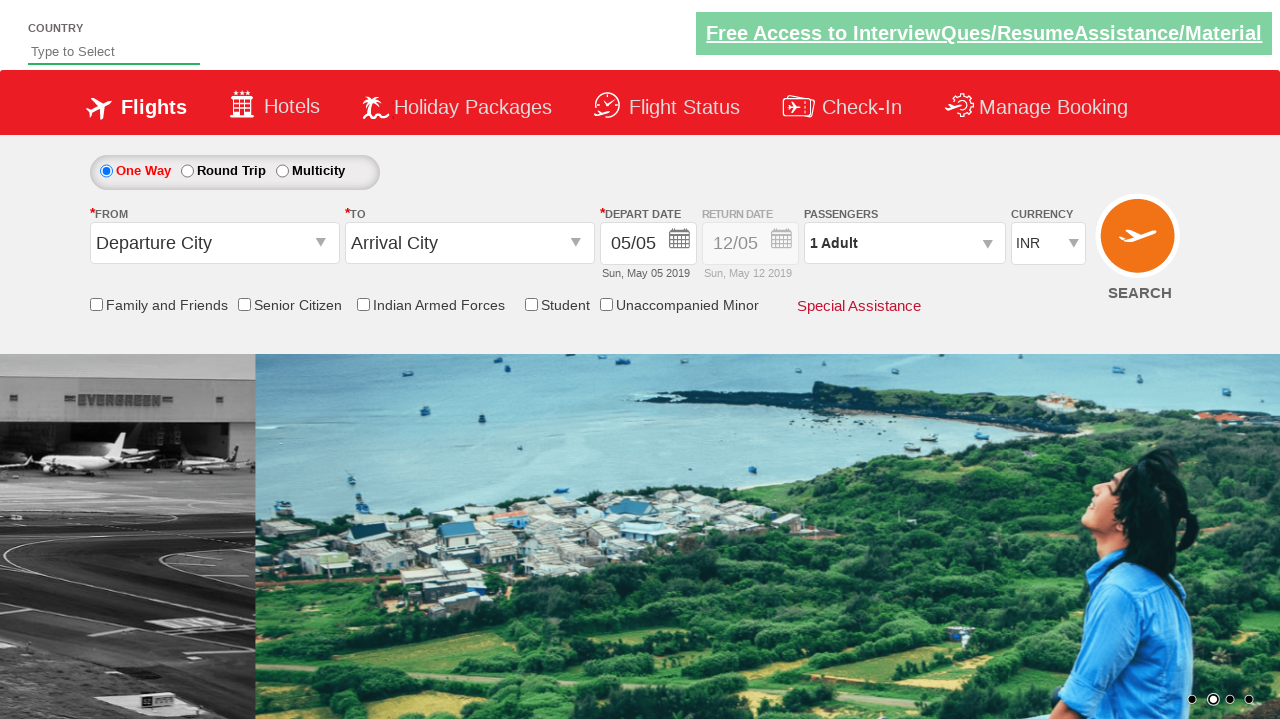

Clicked on passenger info dropdown to open it at (904, 243) on #divpaxinfo
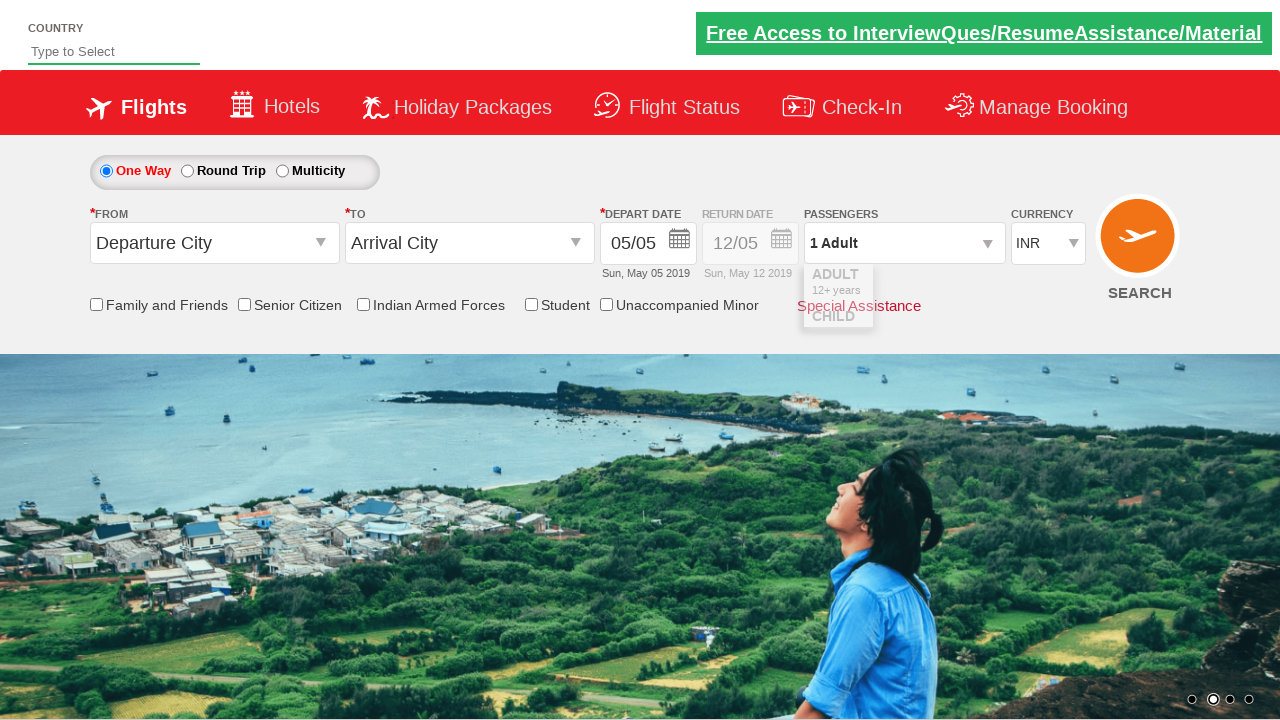

Waited for adult increment button to be visible
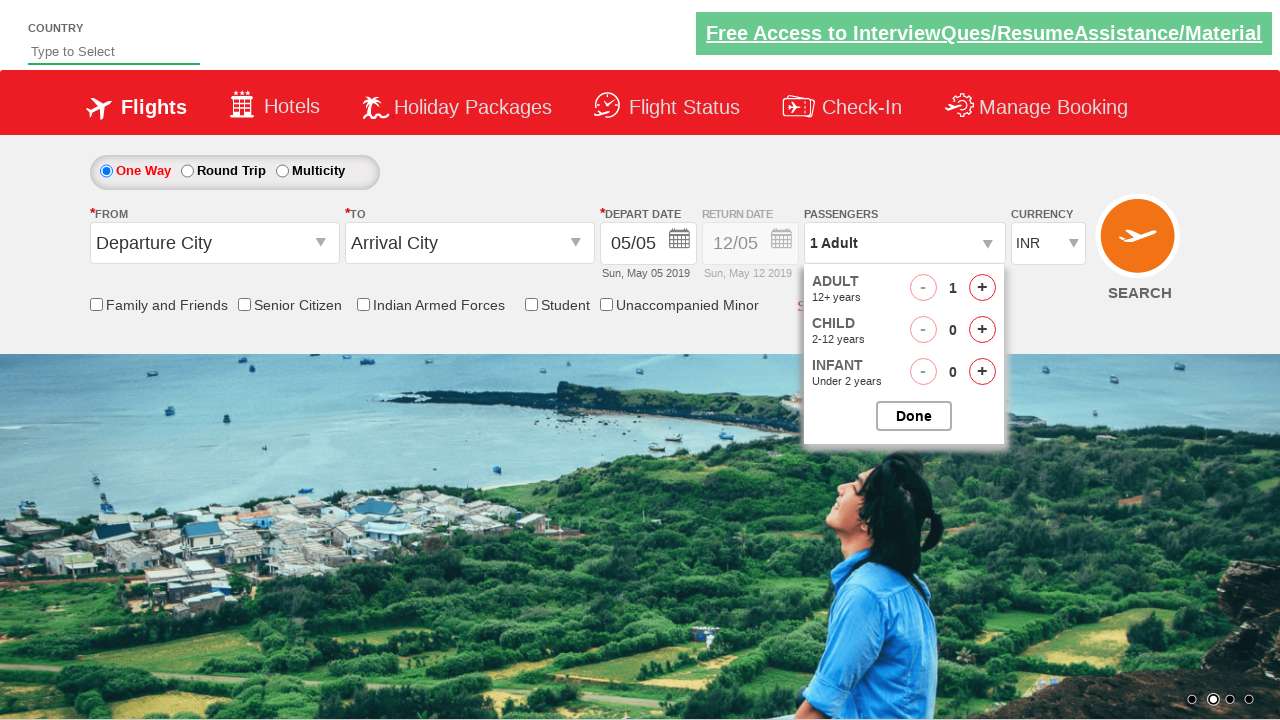

Clicked adult passenger increment button (iteration 1/4) at (982, 288) on #hrefIncAdt
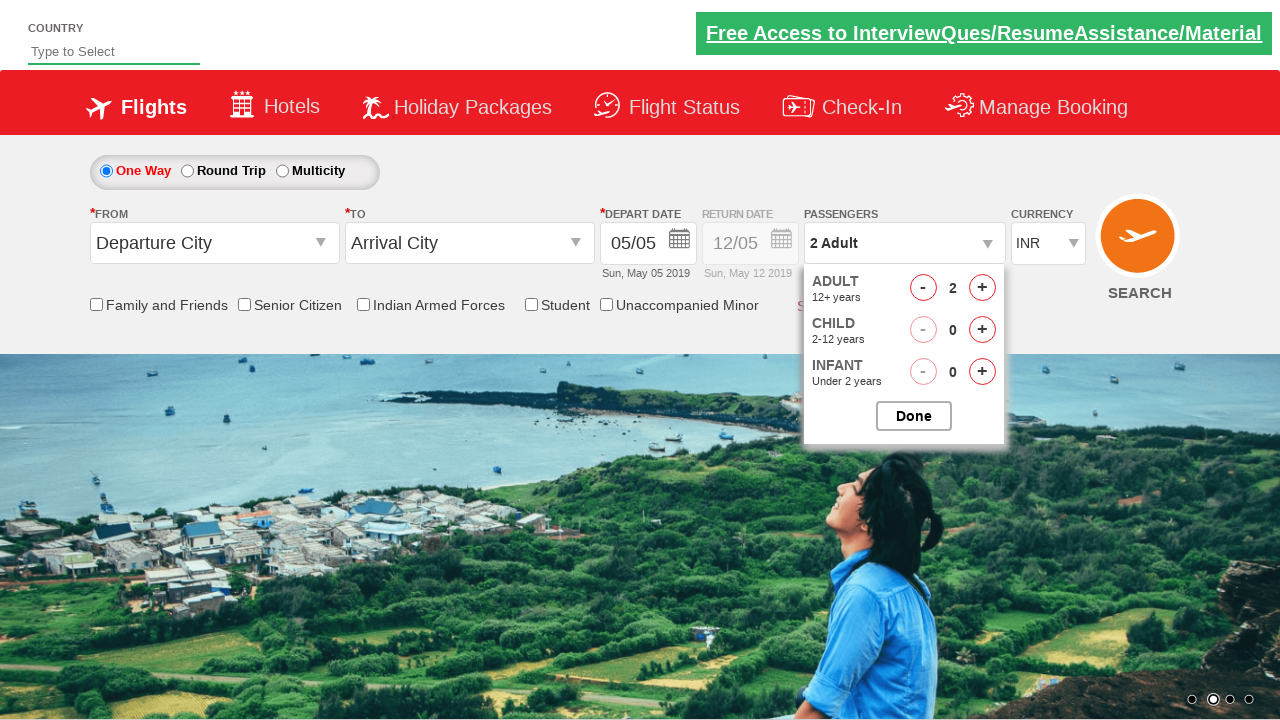

Clicked adult passenger increment button (iteration 2/4) at (982, 288) on #hrefIncAdt
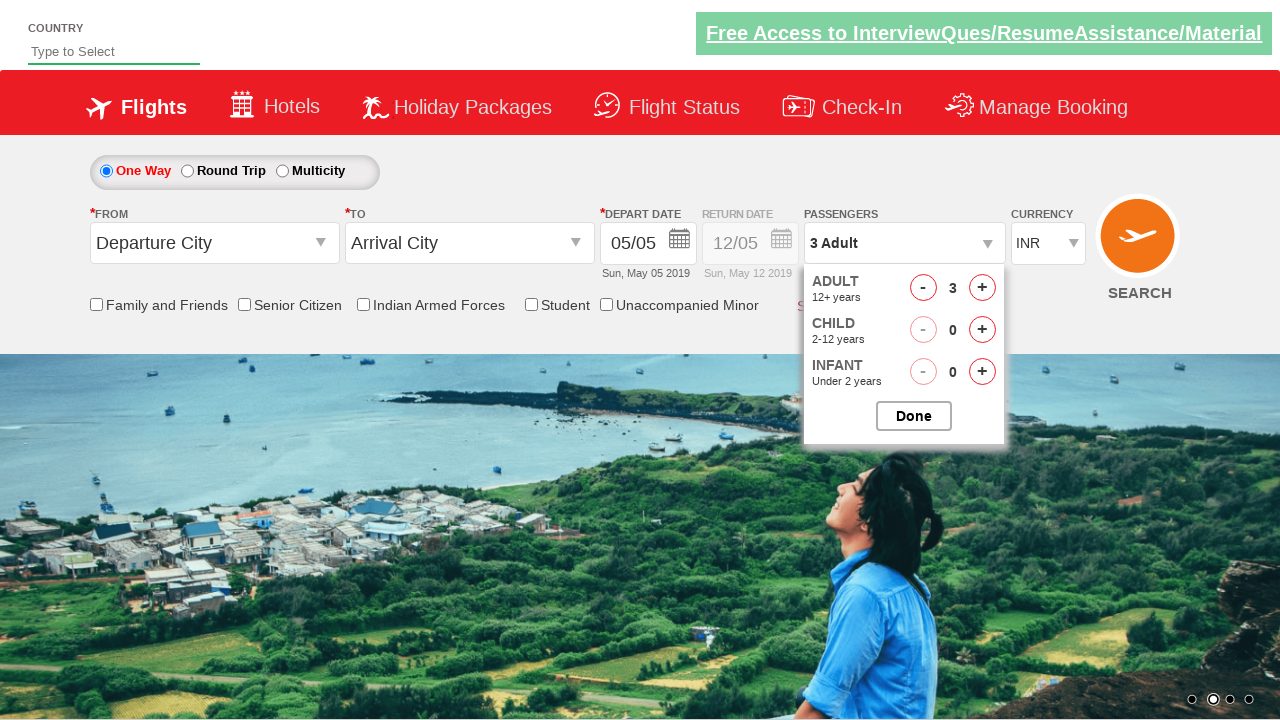

Clicked adult passenger increment button (iteration 3/4) at (982, 288) on #hrefIncAdt
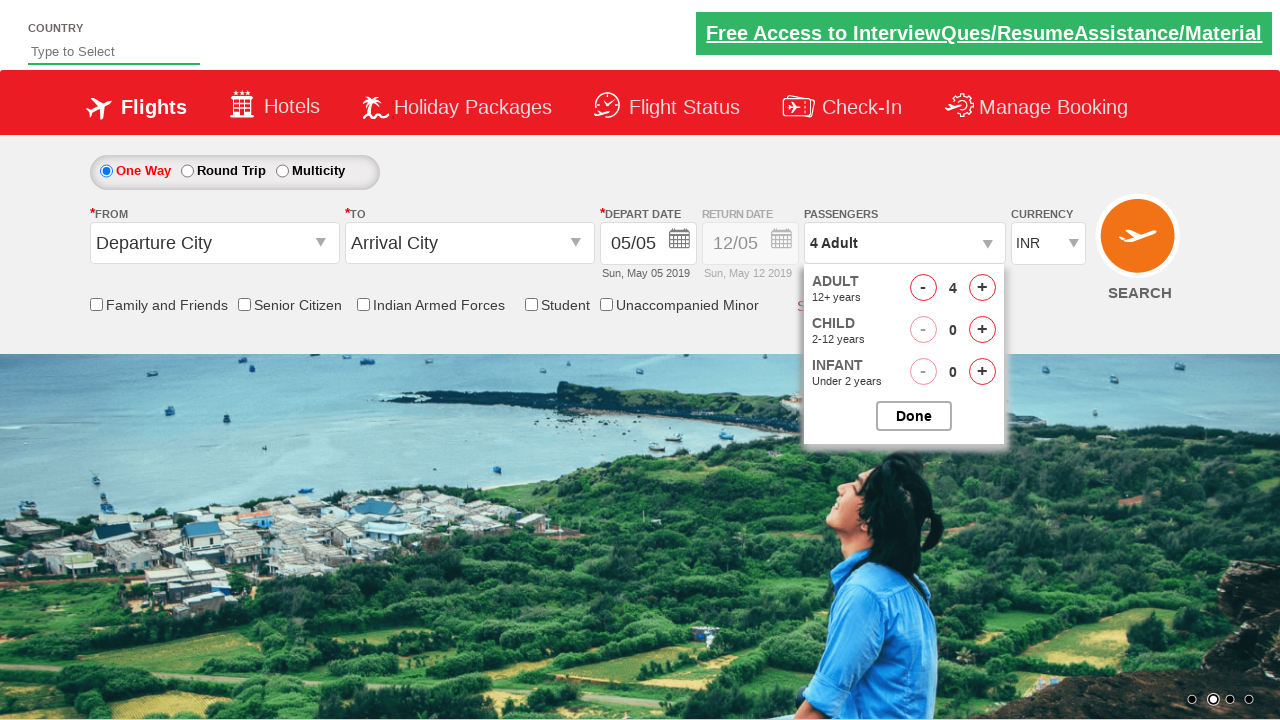

Clicked adult passenger increment button (iteration 4/4) at (982, 288) on #hrefIncAdt
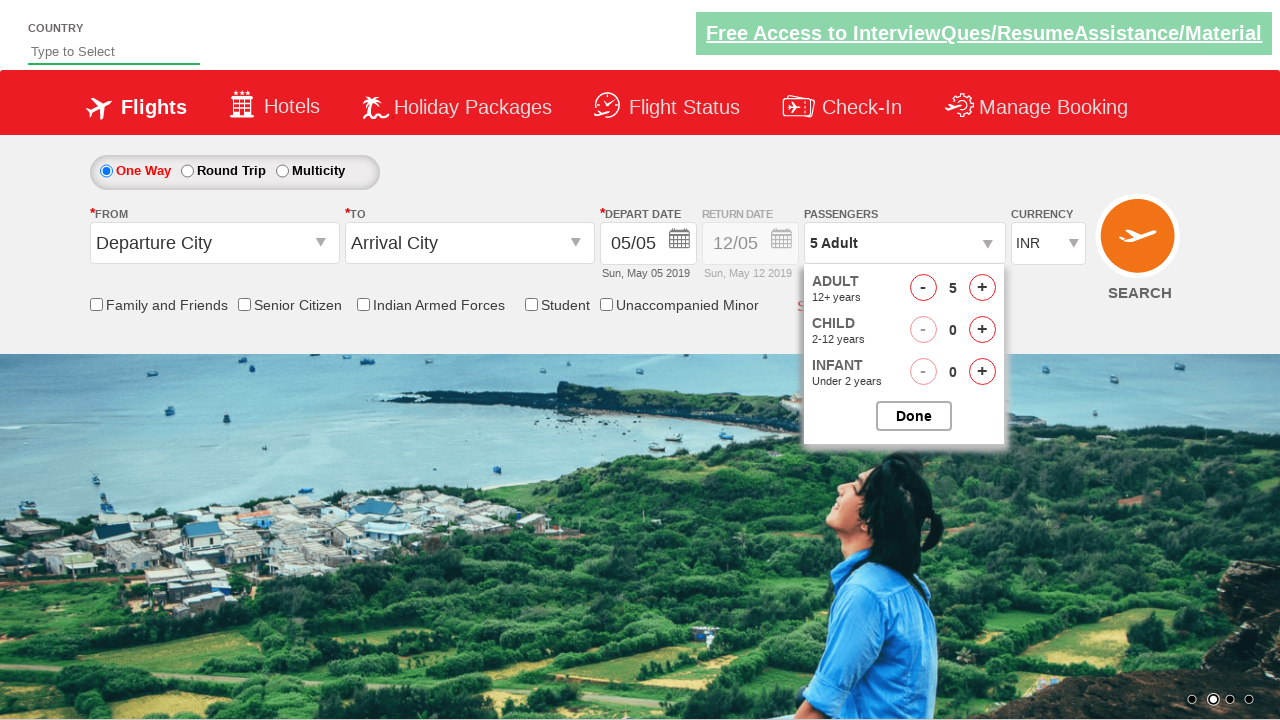

Clicked button to close passenger options dropdown at (914, 416) on #btnclosepaxoption
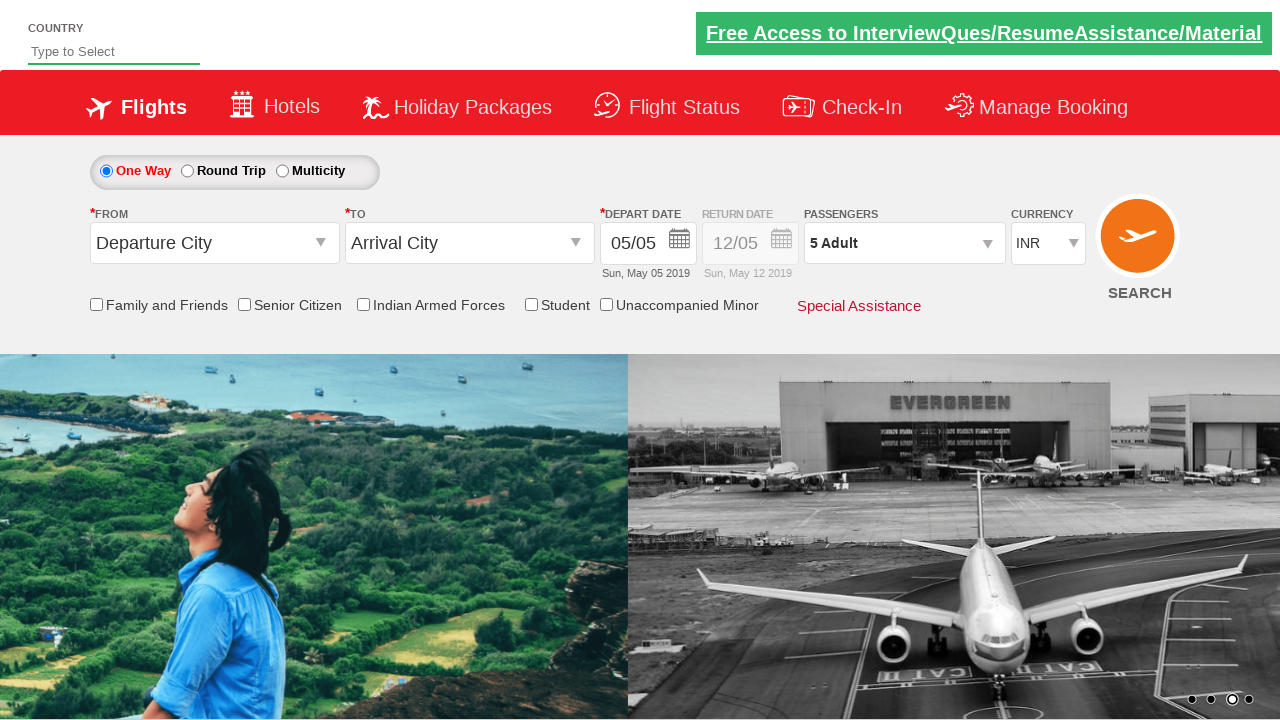

Waited for passenger info dropdown to close and verify selection is displayed
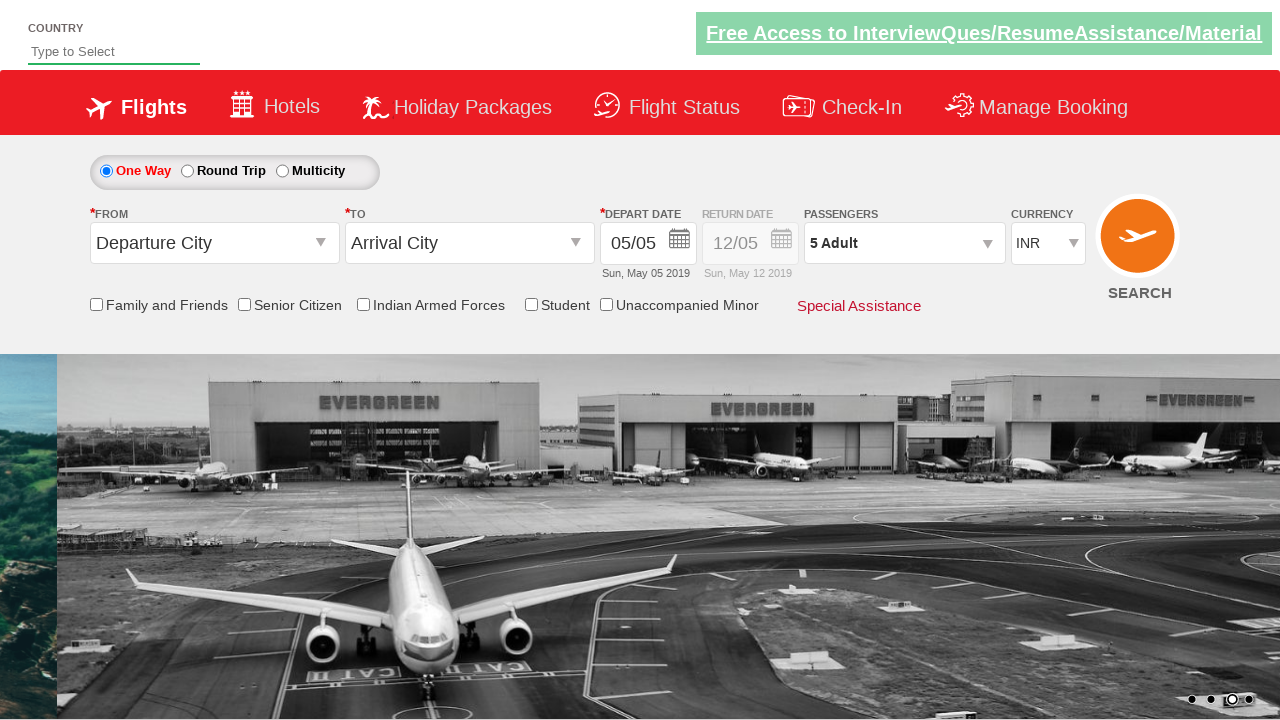

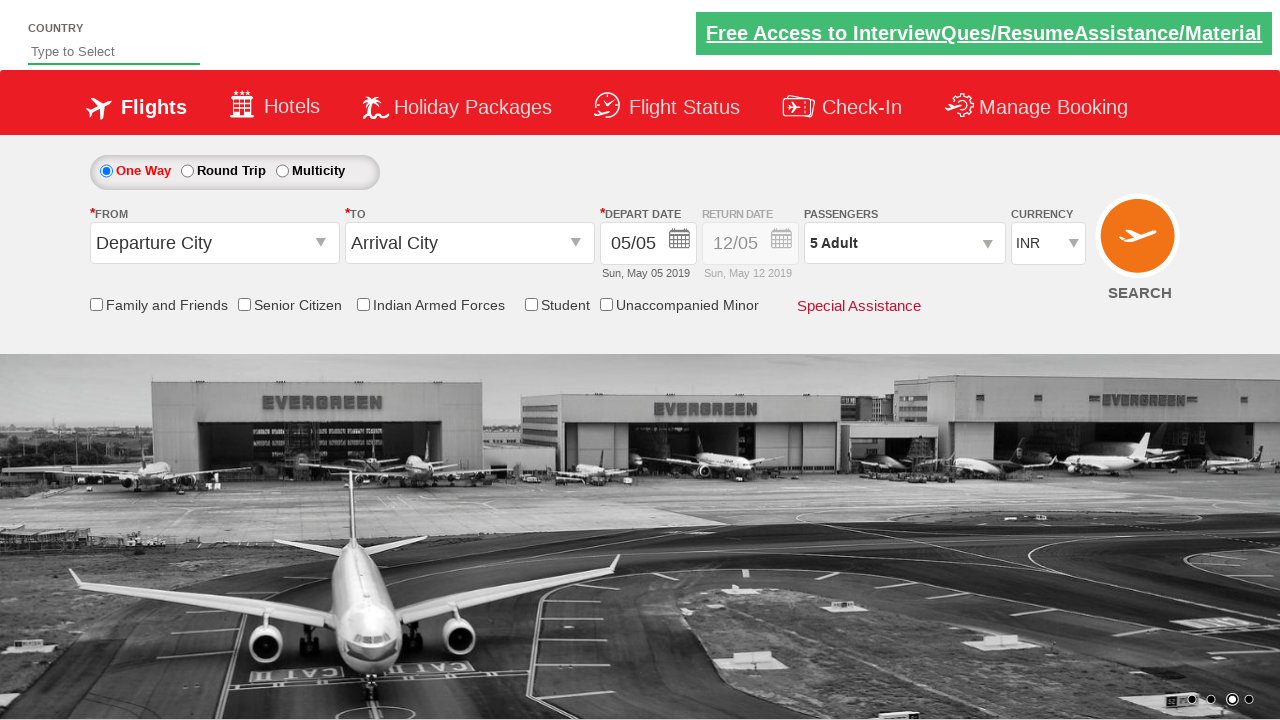